Tests dropdown selection functionality by selecting options using different methods on a test website

Starting URL: http://the-internet.herokuapp.com/dropdown

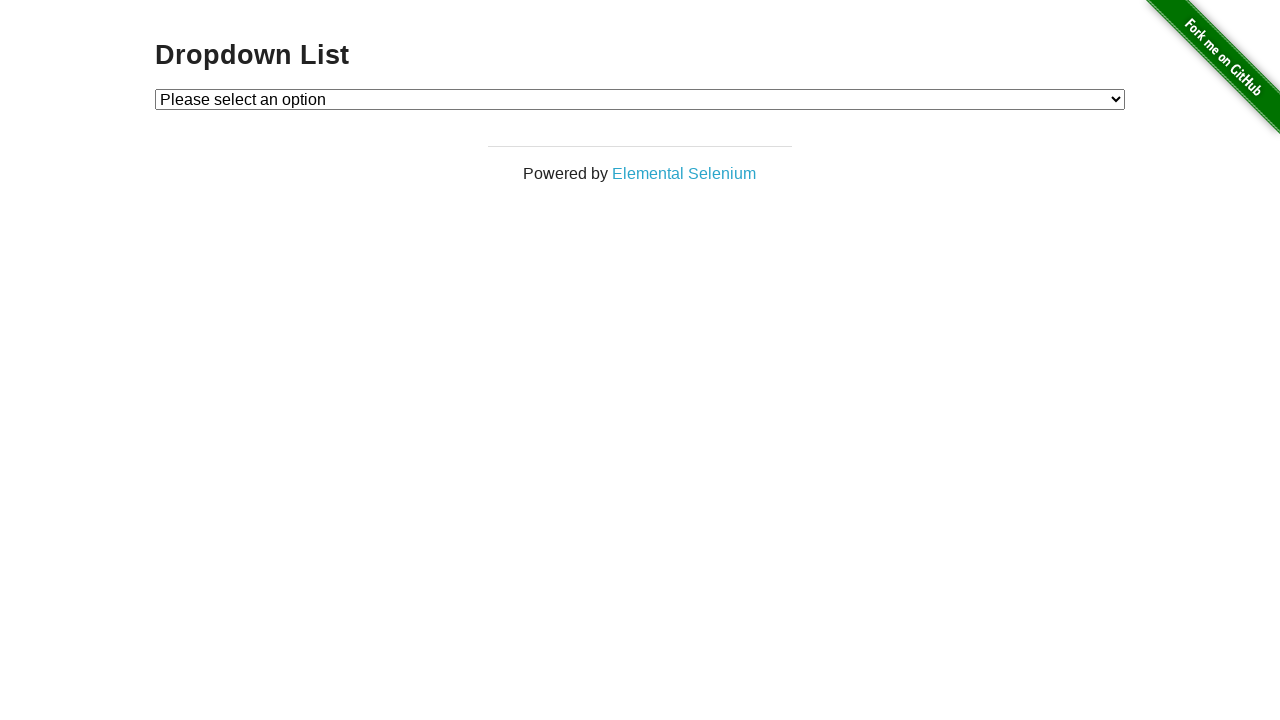

Dropdown element became visible
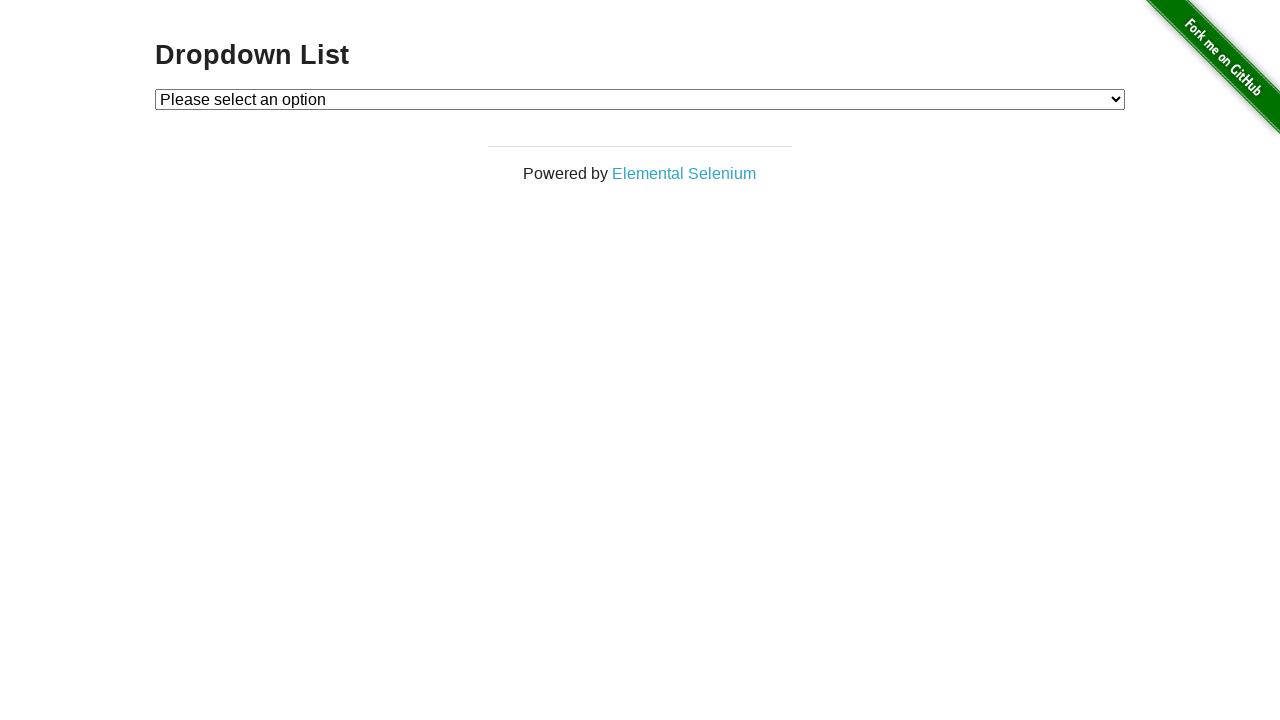

Selected dropdown option by index 1 on #dropdown
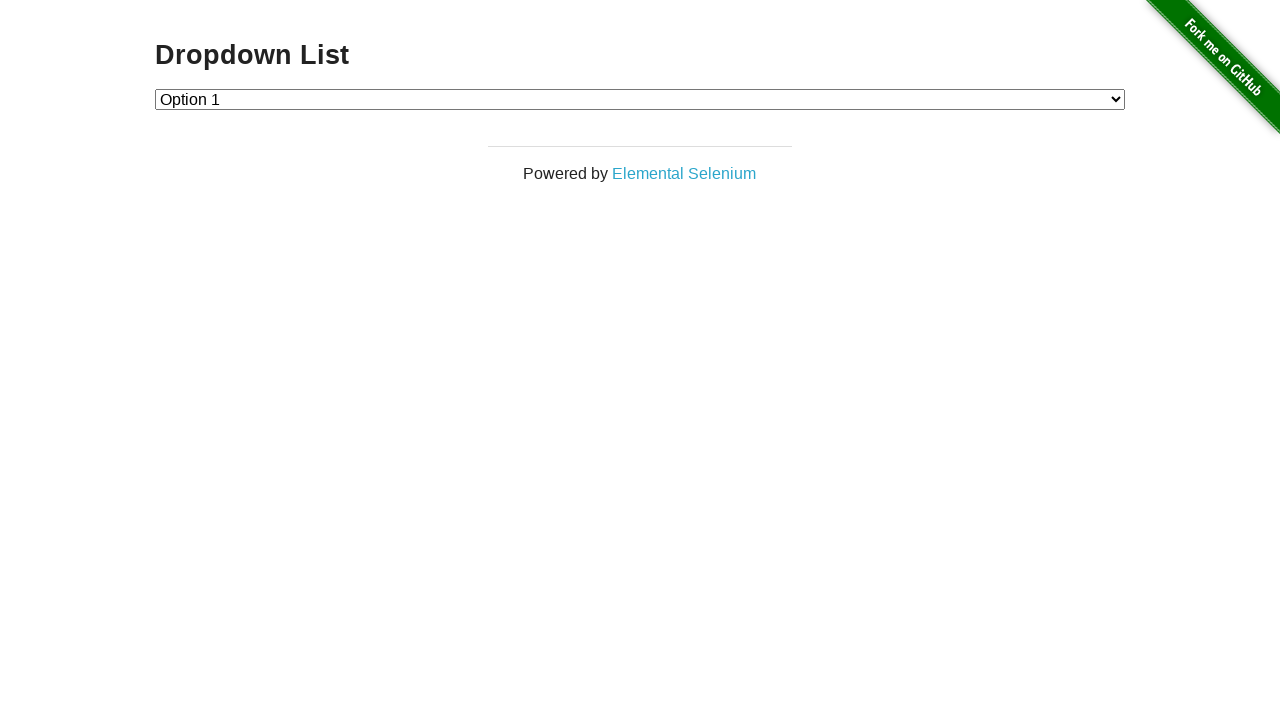

Waited 2 seconds to observe selection
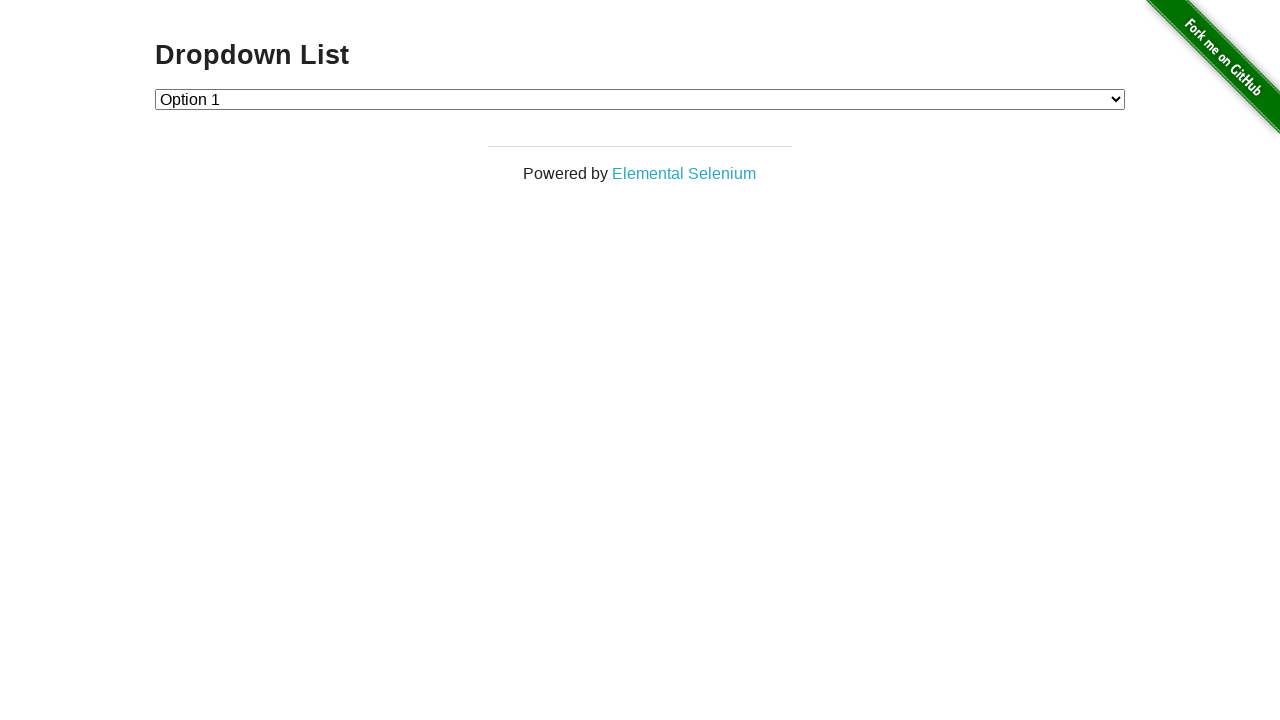

Selected 'Option 2' from dropdown by label on #dropdown
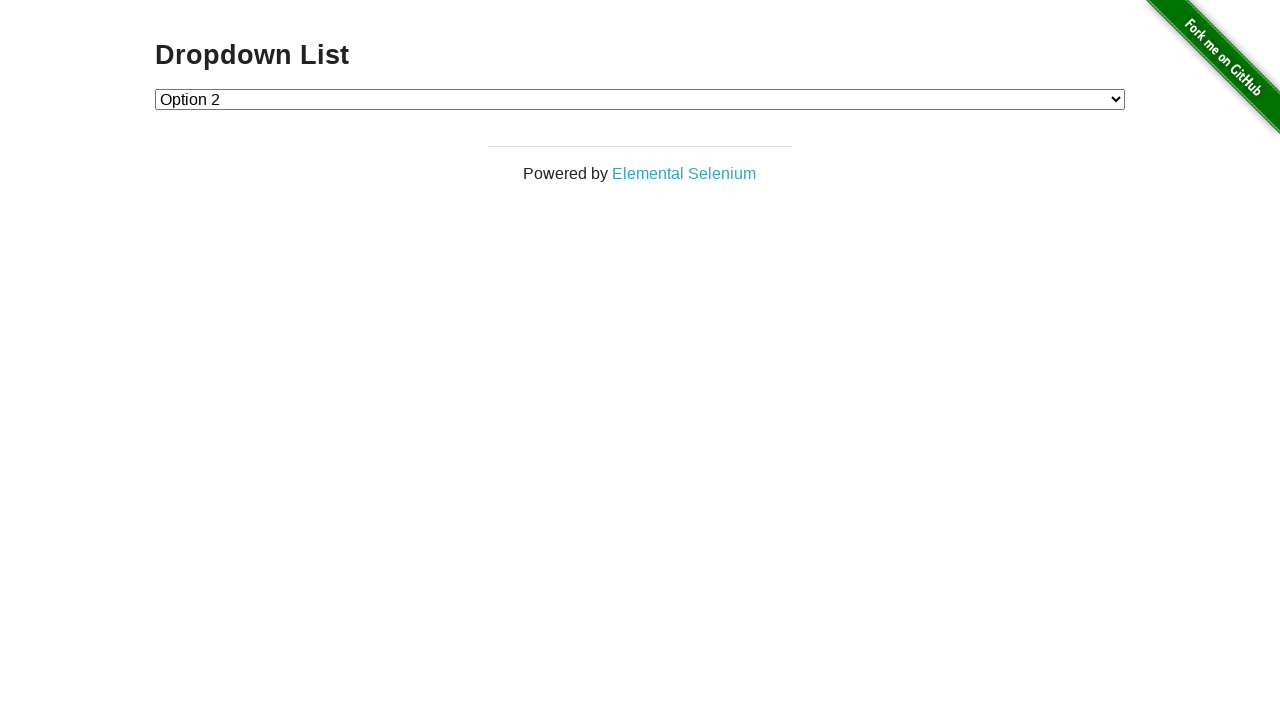

Waited 2 seconds to observe final selection
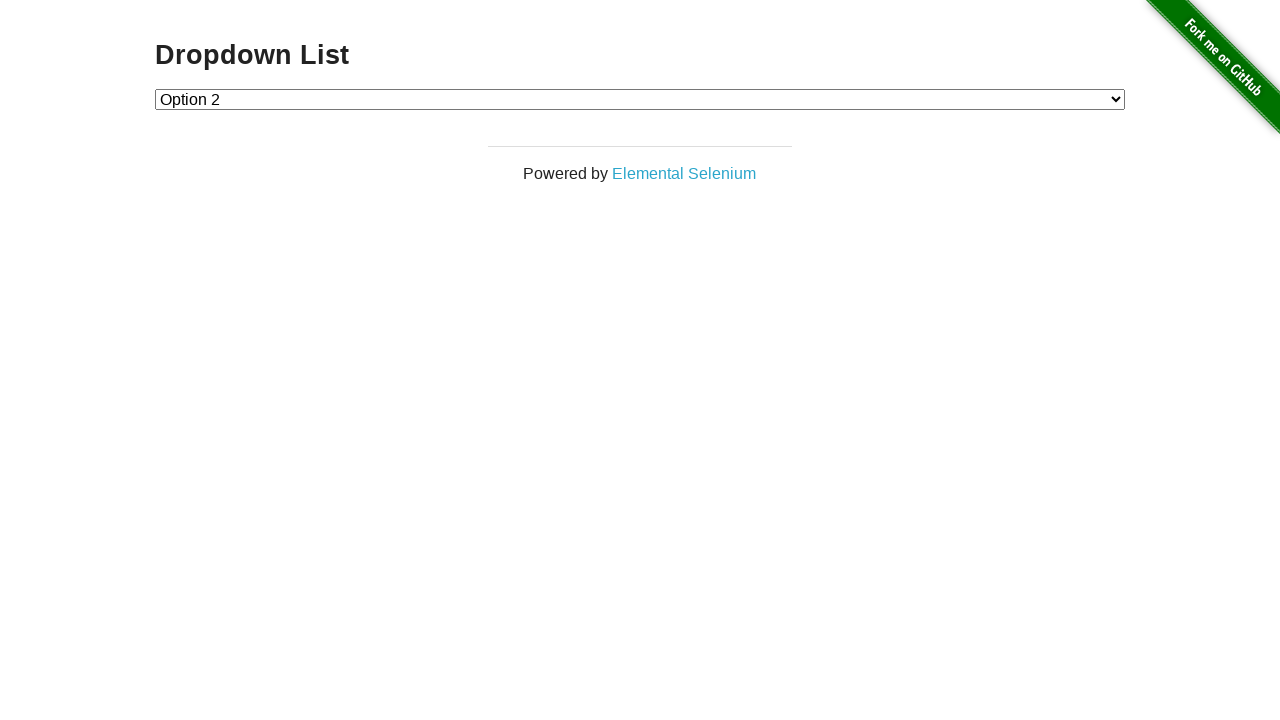

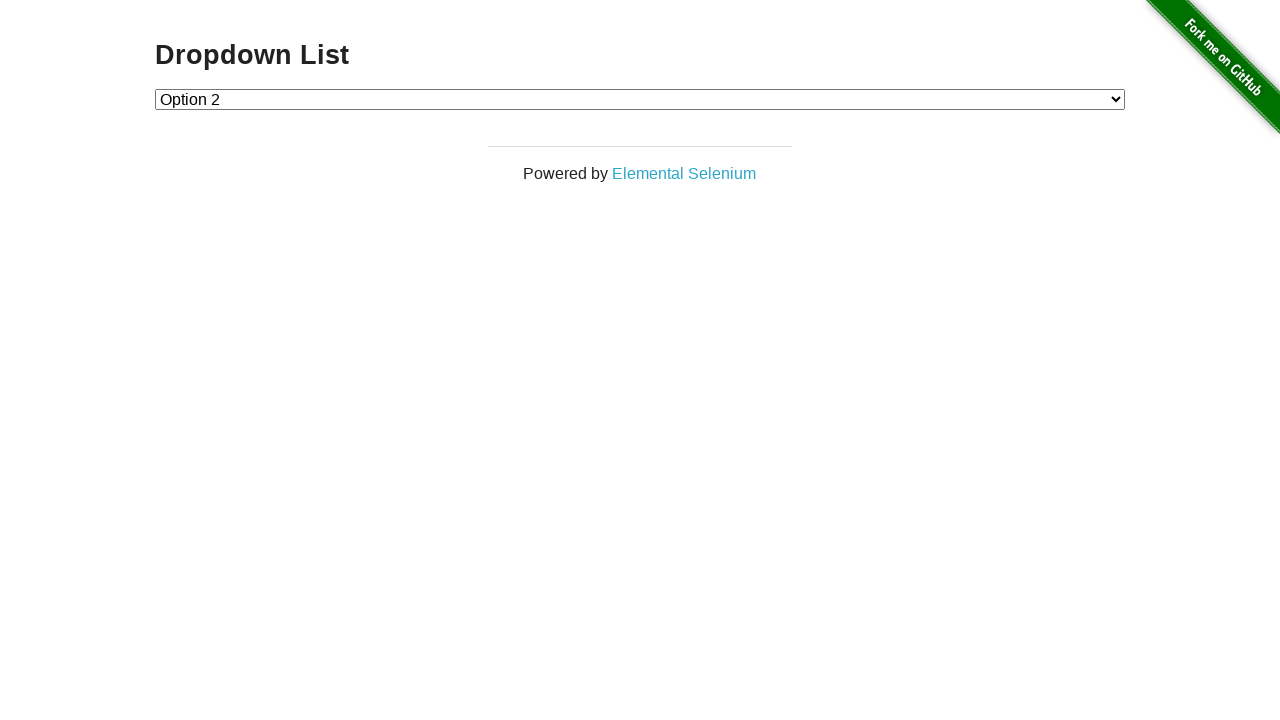